Tests the EON package ordering flow by navigating to EON packages, clicking order button, and filling out the order form with personal information and consent checkboxes

Starting URL: https://telemach.ba/

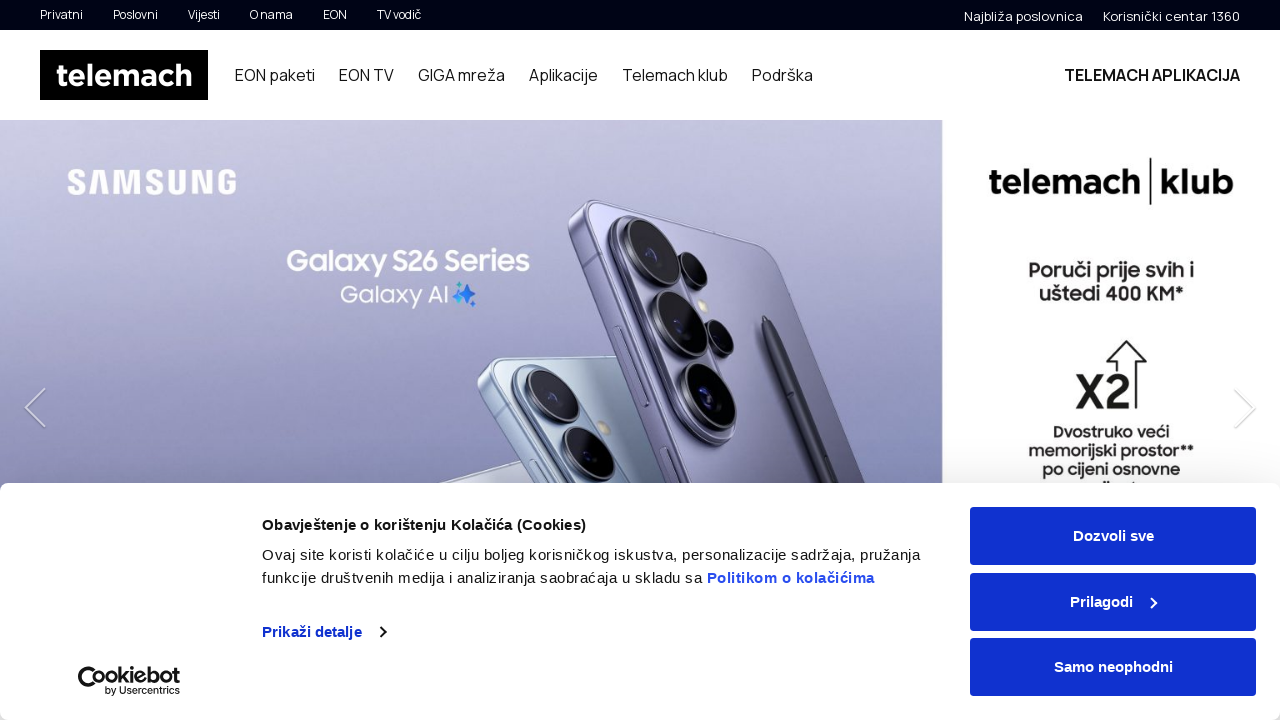

Clicked on EON Paketi button in navigation at (275, 75) on #siteHeader > div.container > div > div > nav > ul > li:nth-child(1) > a
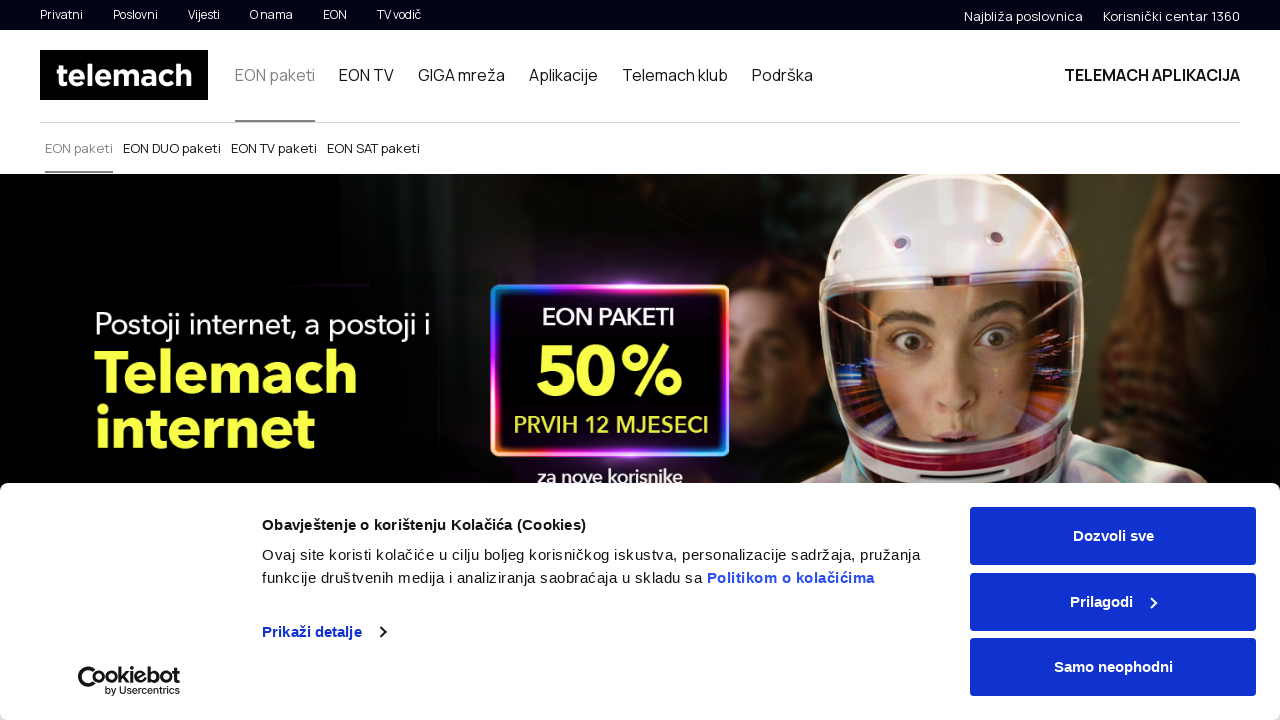

EON packages loaded successfully
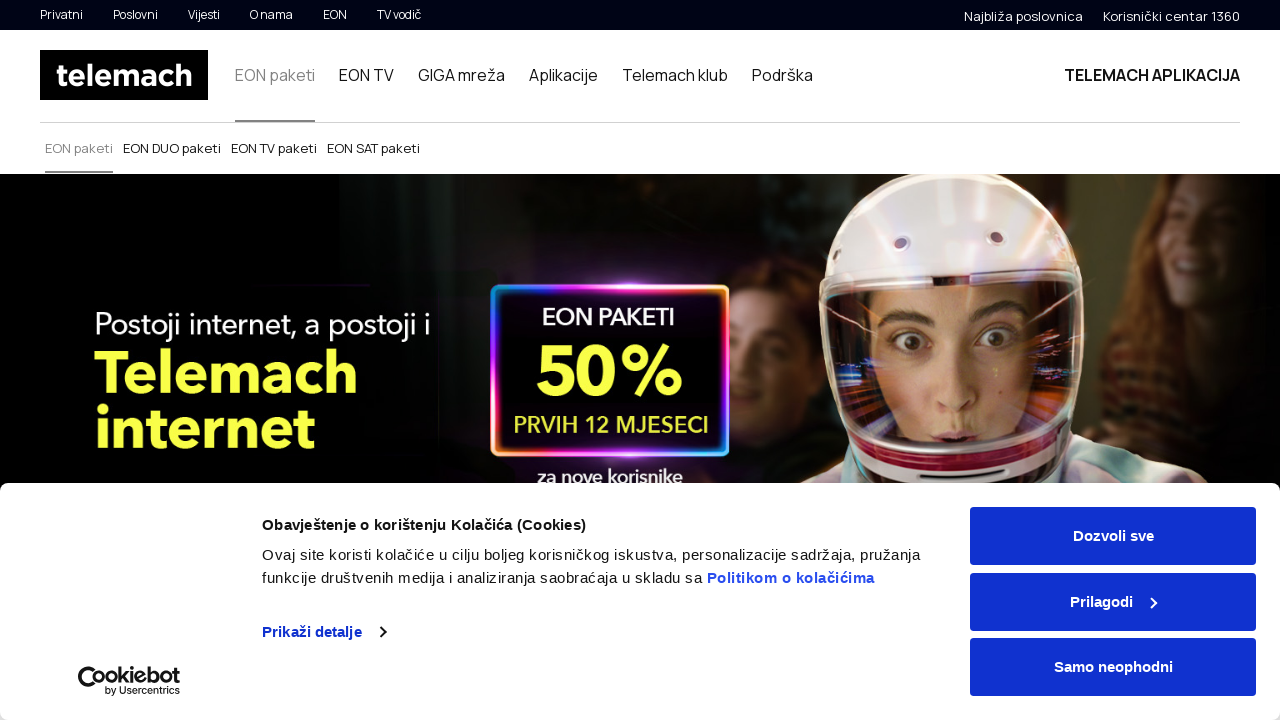

Clicked on order (Naruci) button for EON package at (643, 360) on body > div.page-wrap > section.eon-vertical-packages.js-eon-vertical-packages.js
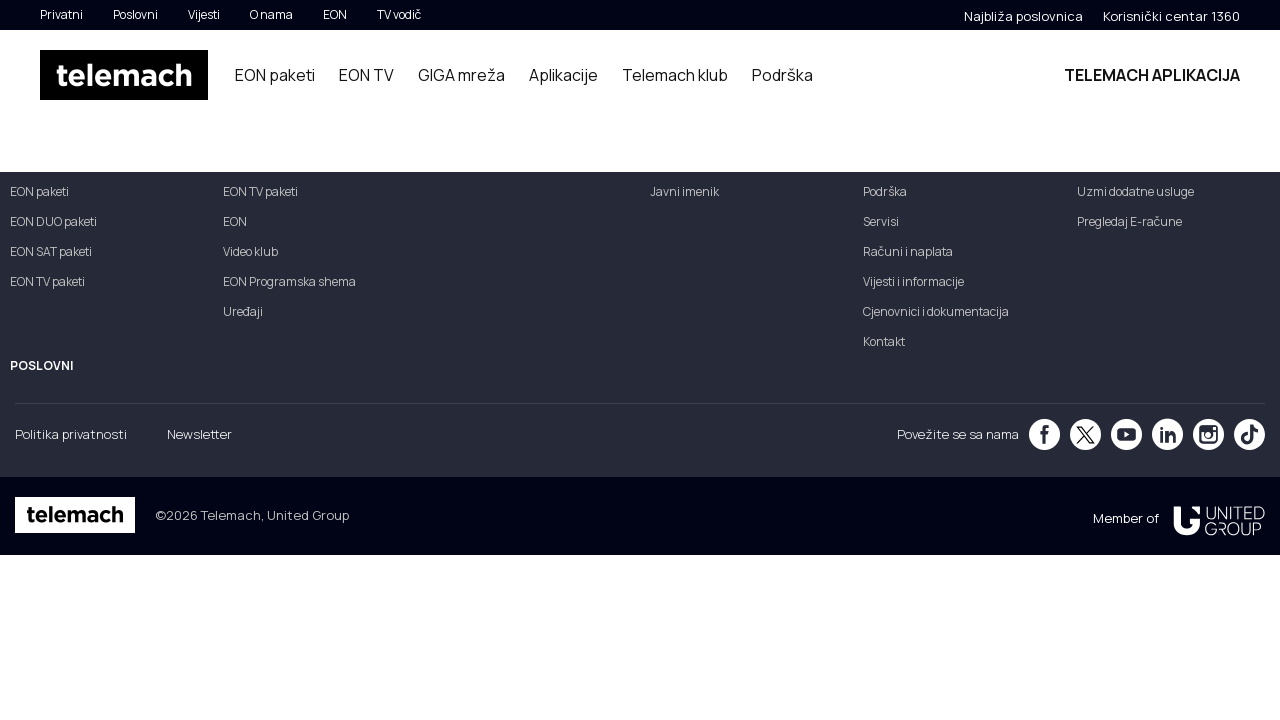

Order form loaded successfully
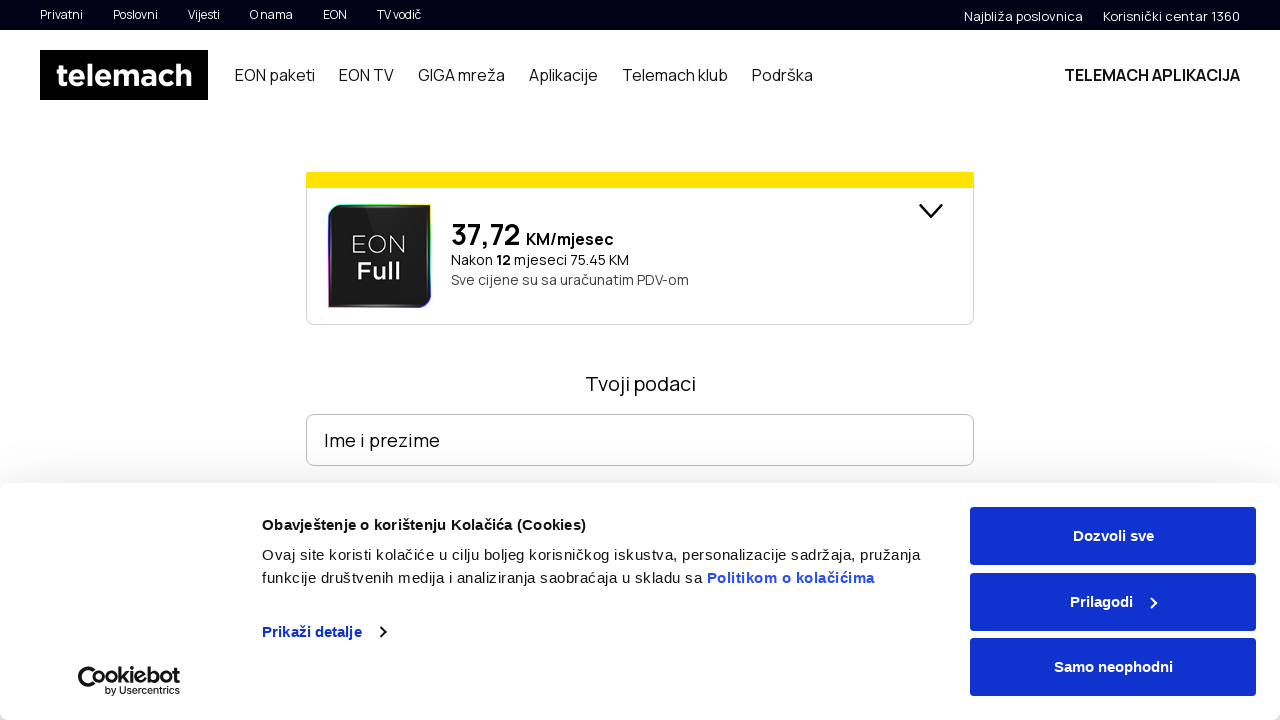

Filled name and surname field with 'Marko Markovic' on #content > section > div > div.package-container > div.form-wrapper > form > div
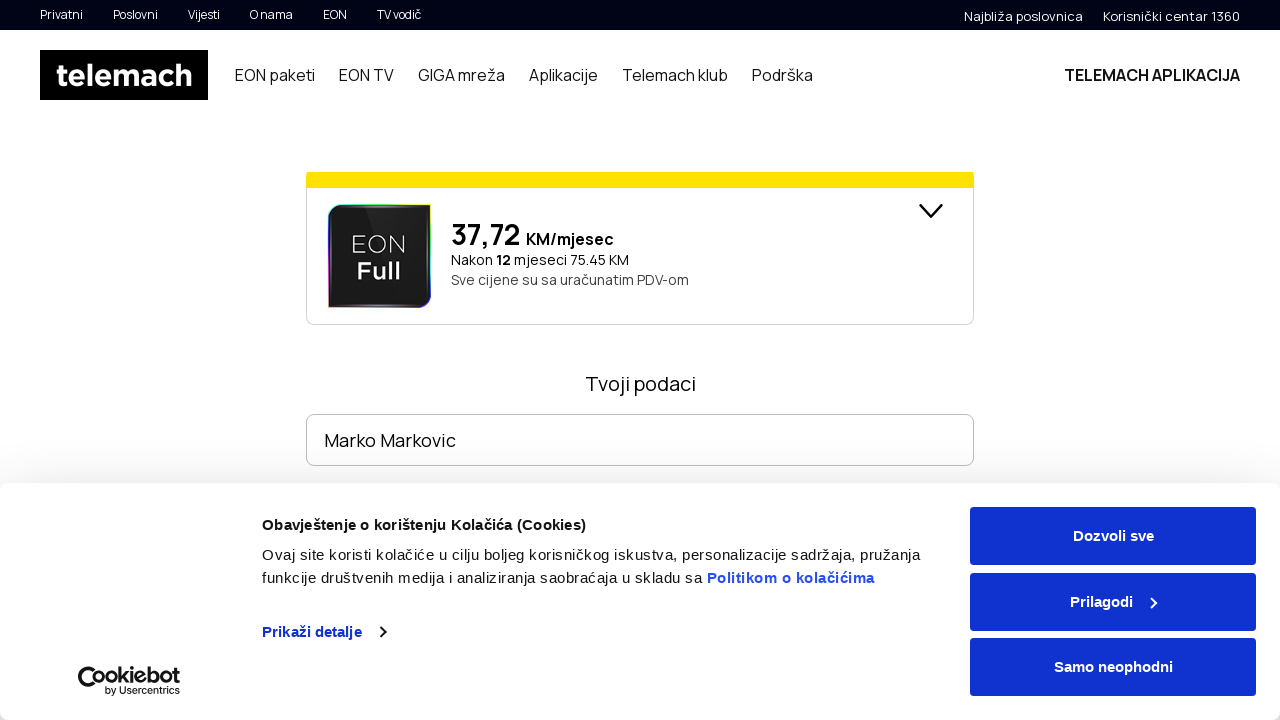

Filled phone number field with '061 555 123' on #content > section > div > div.package-container > div.form-wrapper > form > div
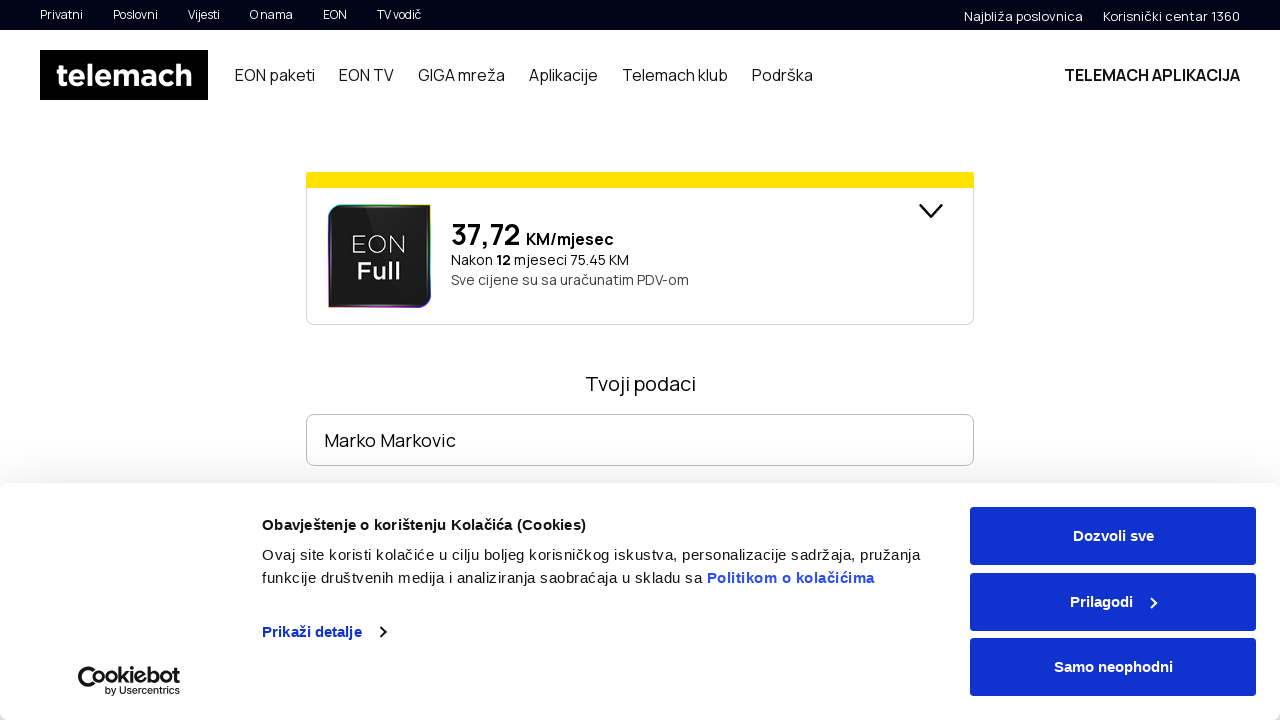

Filled email field with 'marko.markovic@example.com' on #content > section > div > div.package-container > div.form-wrapper > form > div
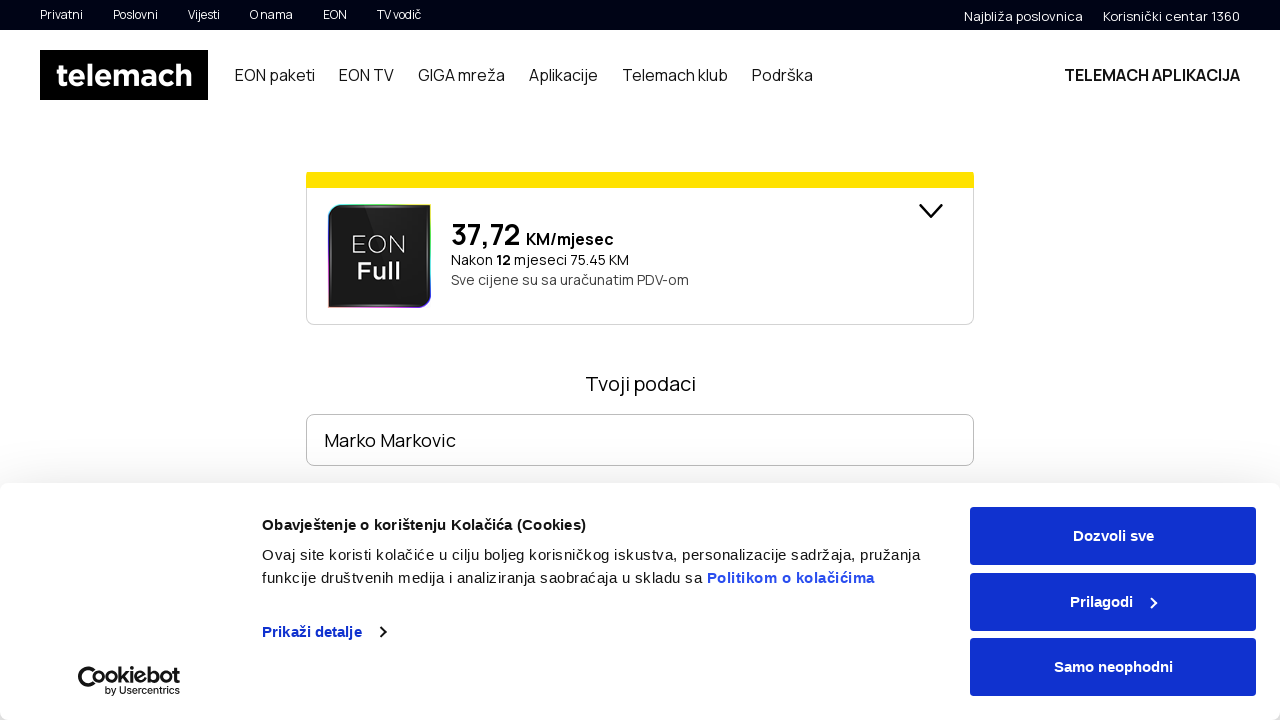

Clicked first consent checkbox at (320, 360) on #content > section > div > div.package-container > div.form-wrapper > form > div
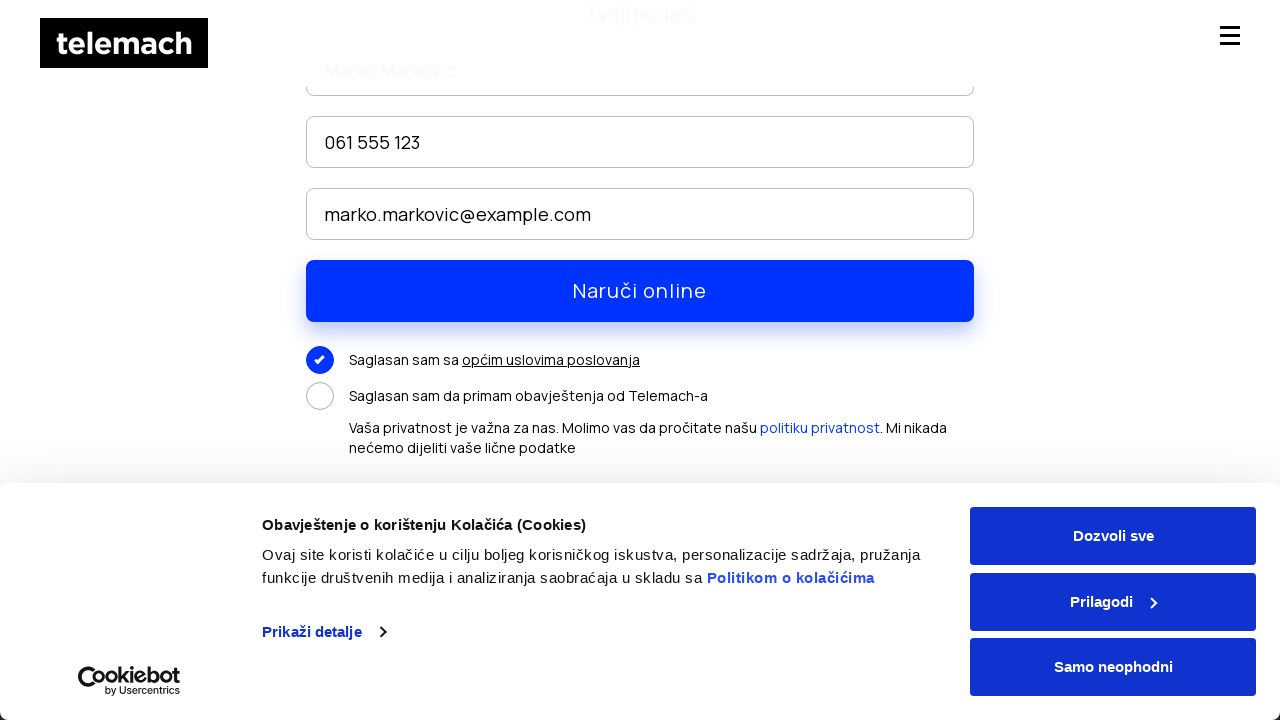

Clicked second consent checkbox at (320, 396) on #content > section > div > div.package-container > div.form-wrapper > form > div
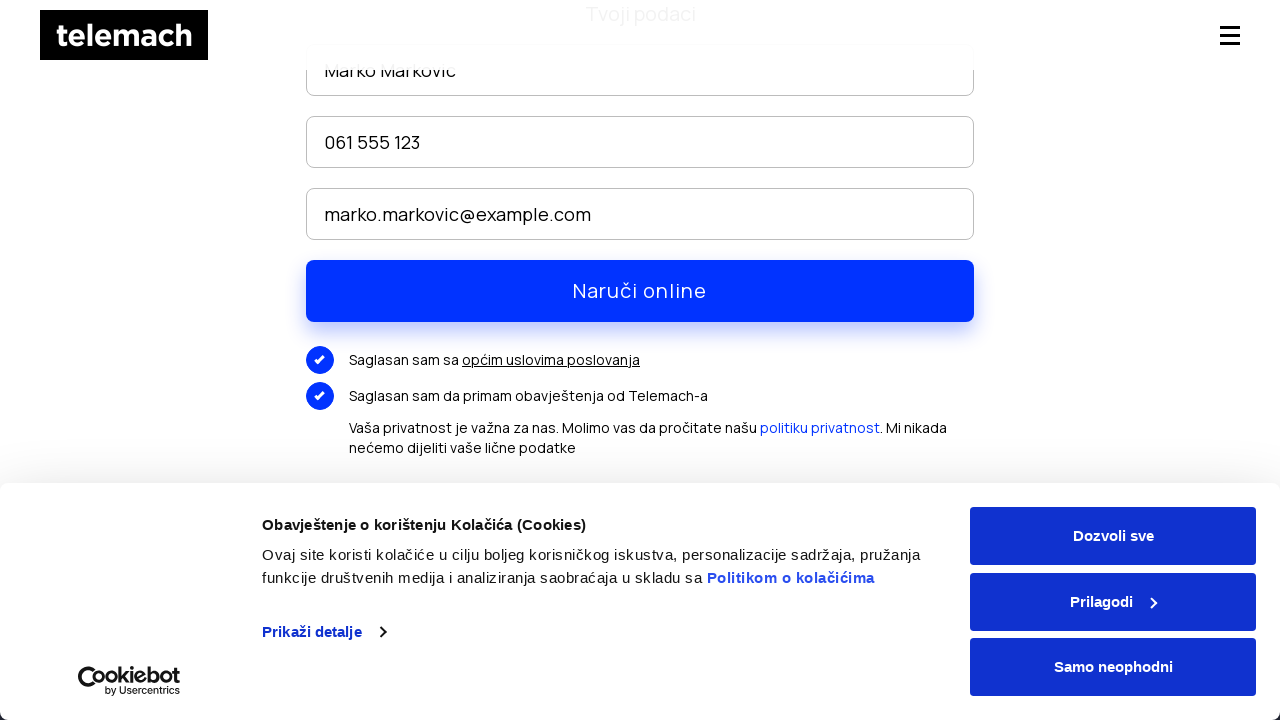

Clicked link to read consent details at (551, 360) on #content > section > div > div.package-container > div.form-wrapper > form > div
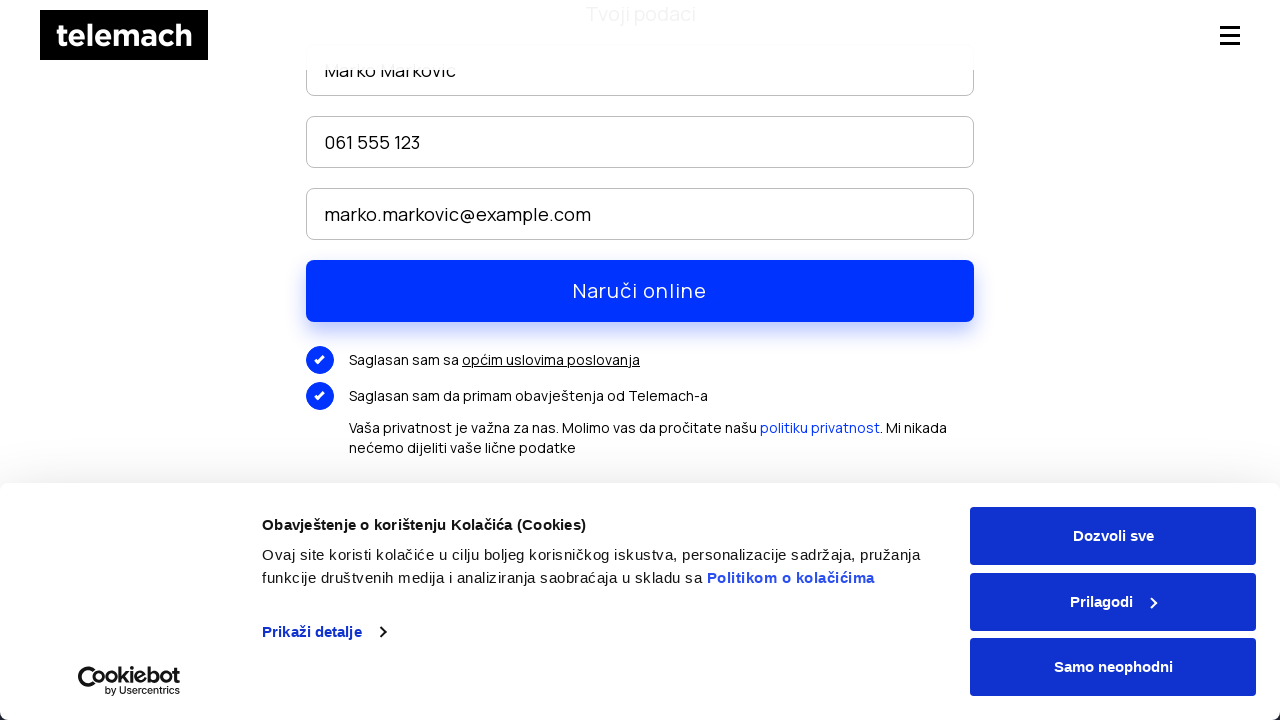

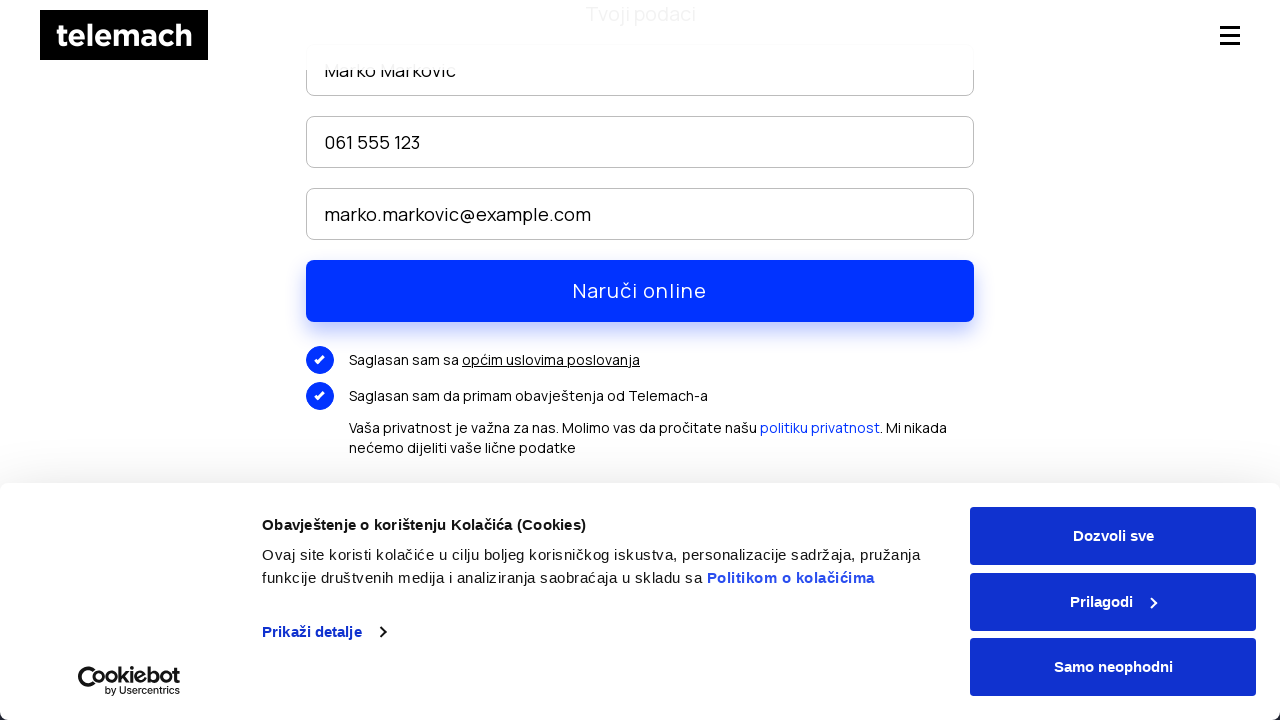